Tests form submission with excessively long price value to verify error handling

Starting URL: https://carros-crud.vercel.app/

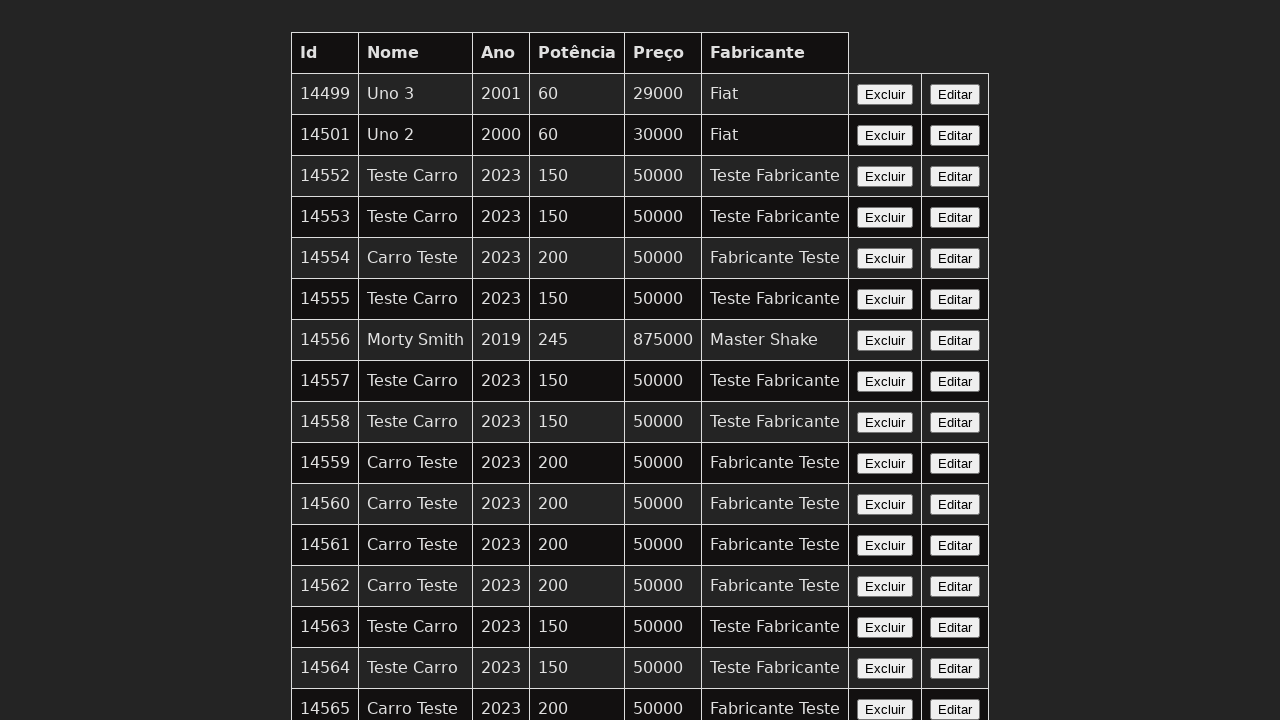

Filled 'nome' field with 'Marty McFly' on input[name='nome']
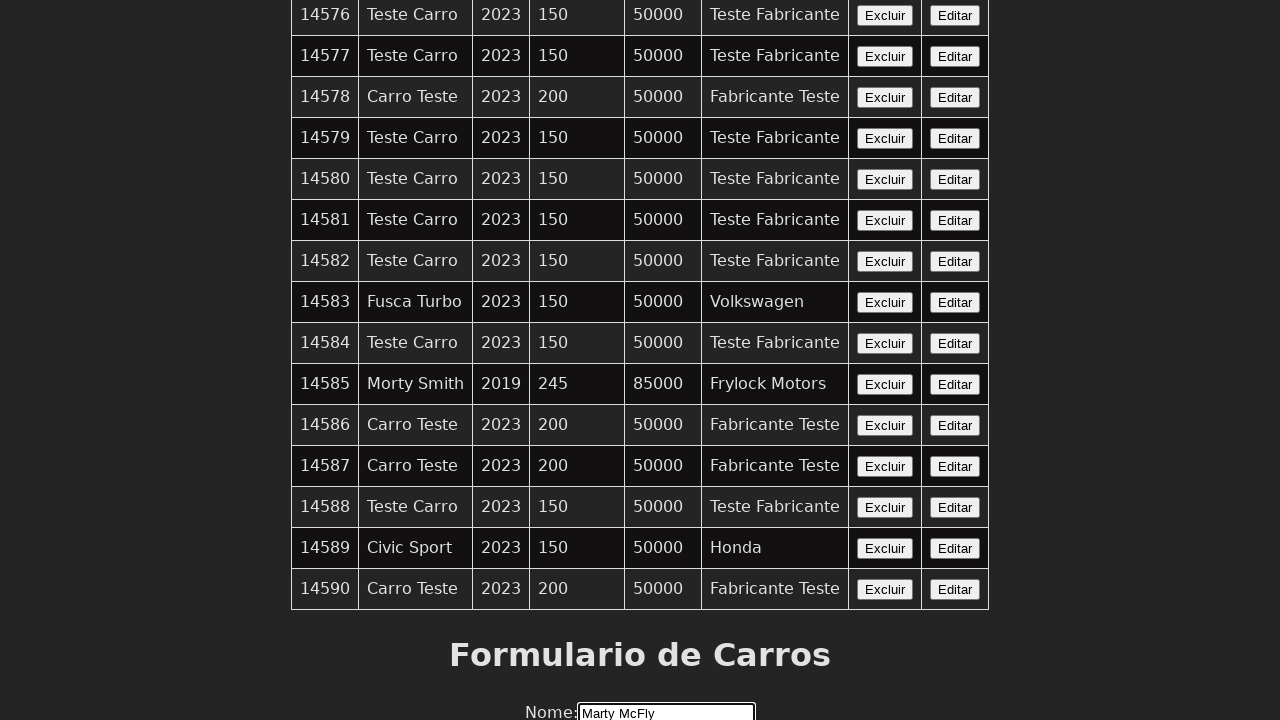

Filled 'ano' field with '1985' on input[name='ano']
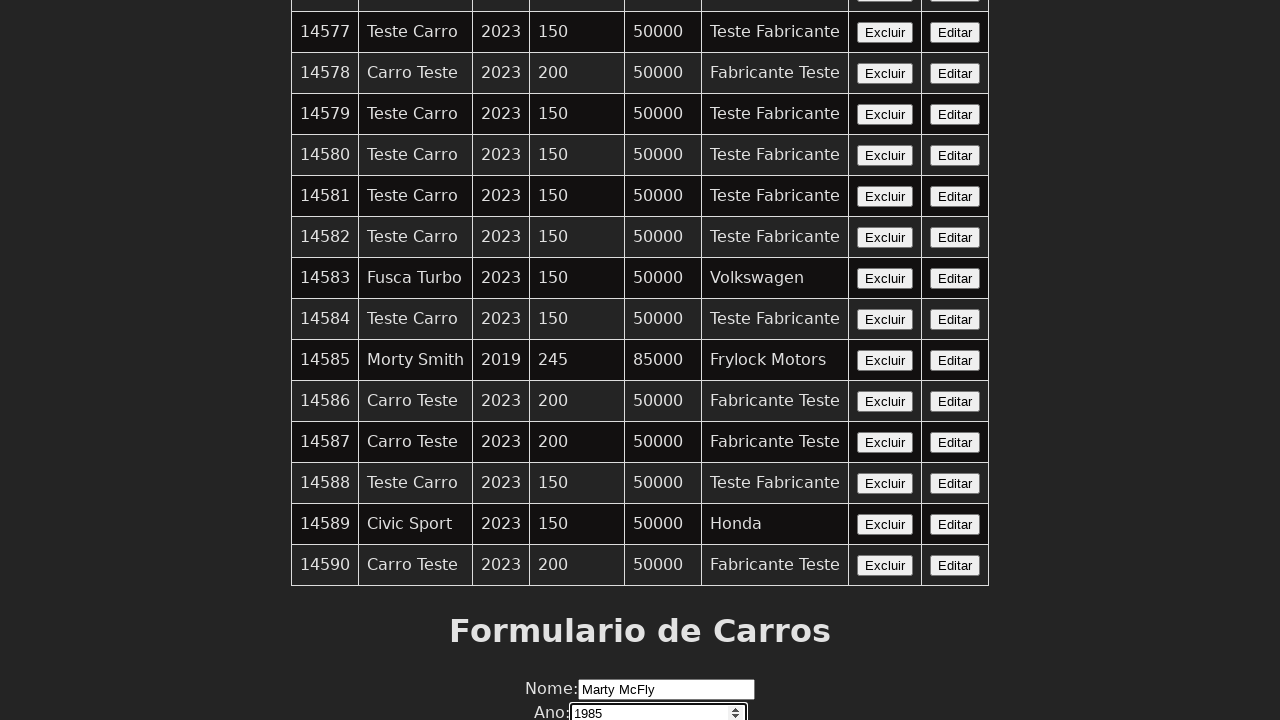

Filled 'potencia' field with '300' on input[name='potencia']
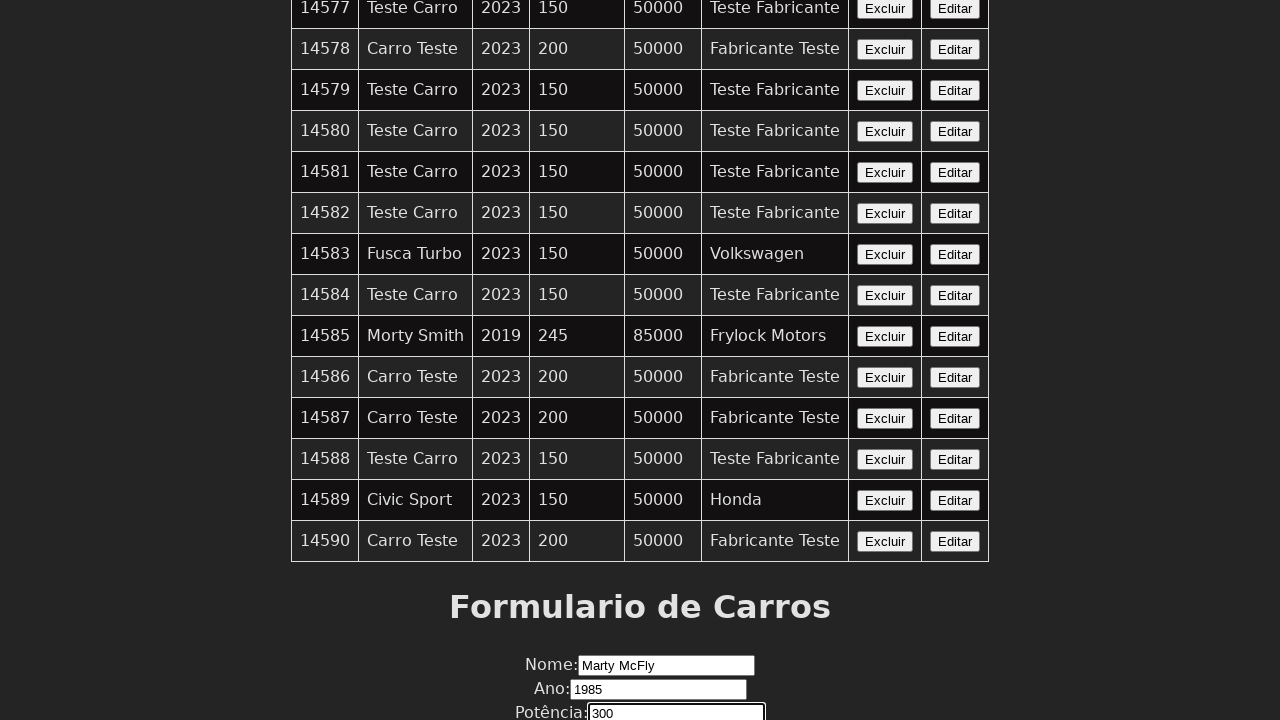

Filled 'preco' field with excessively long 100-digit value on input[name='preco']
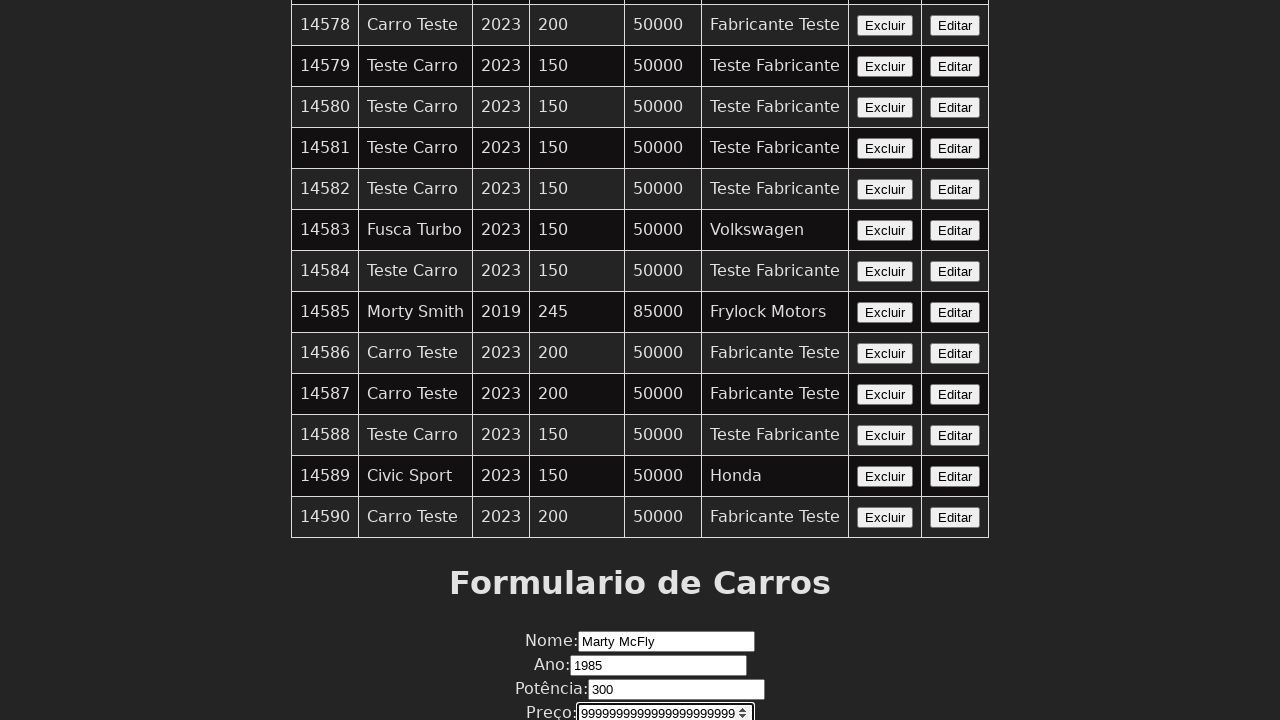

Filled 'fabricante' field with 'Doc Brown' on input[name='fabricante']
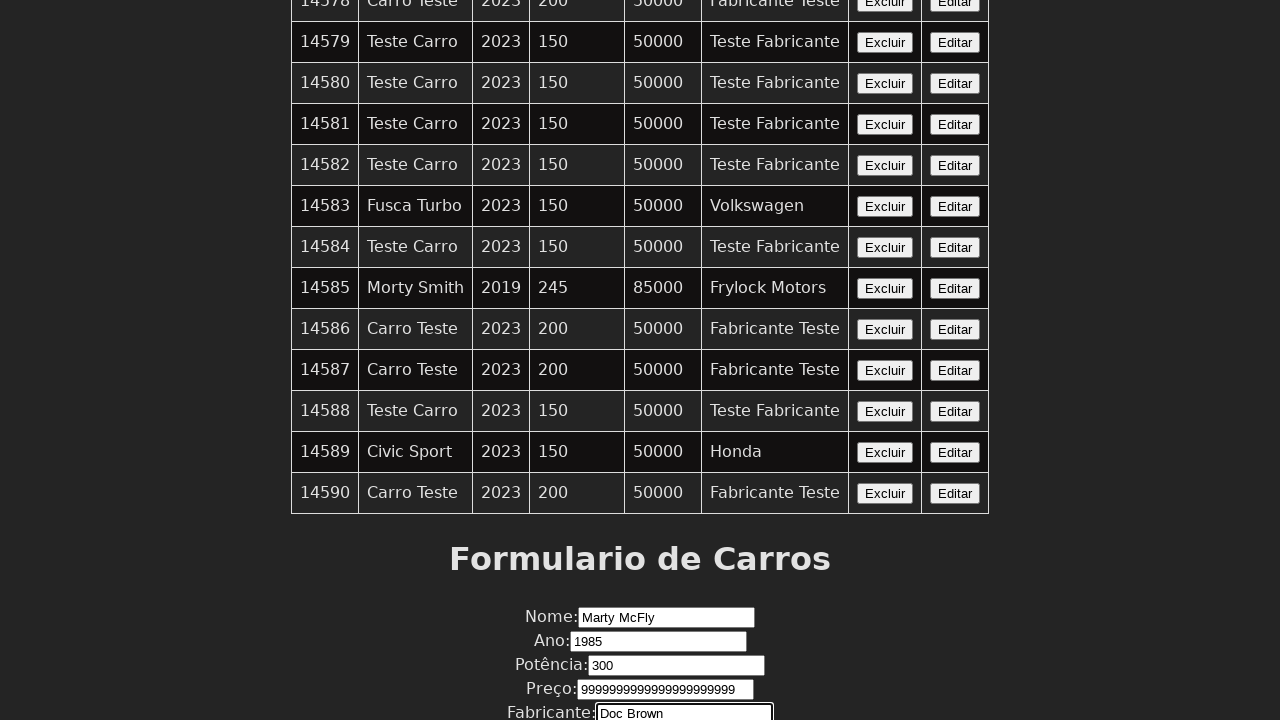

Set up dialog handler to accept any dialogs
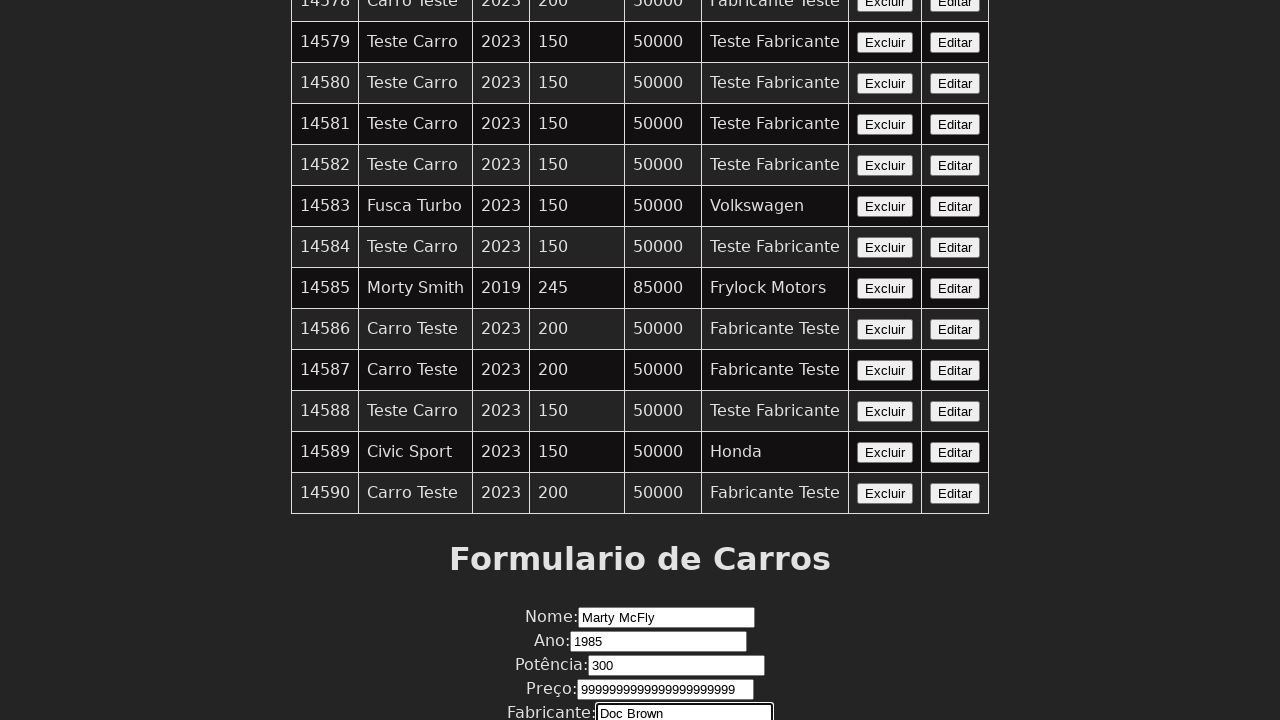

Clicked 'Enviar' button to submit form with oversized price value at (640, 676) on button:has-text('Enviar')
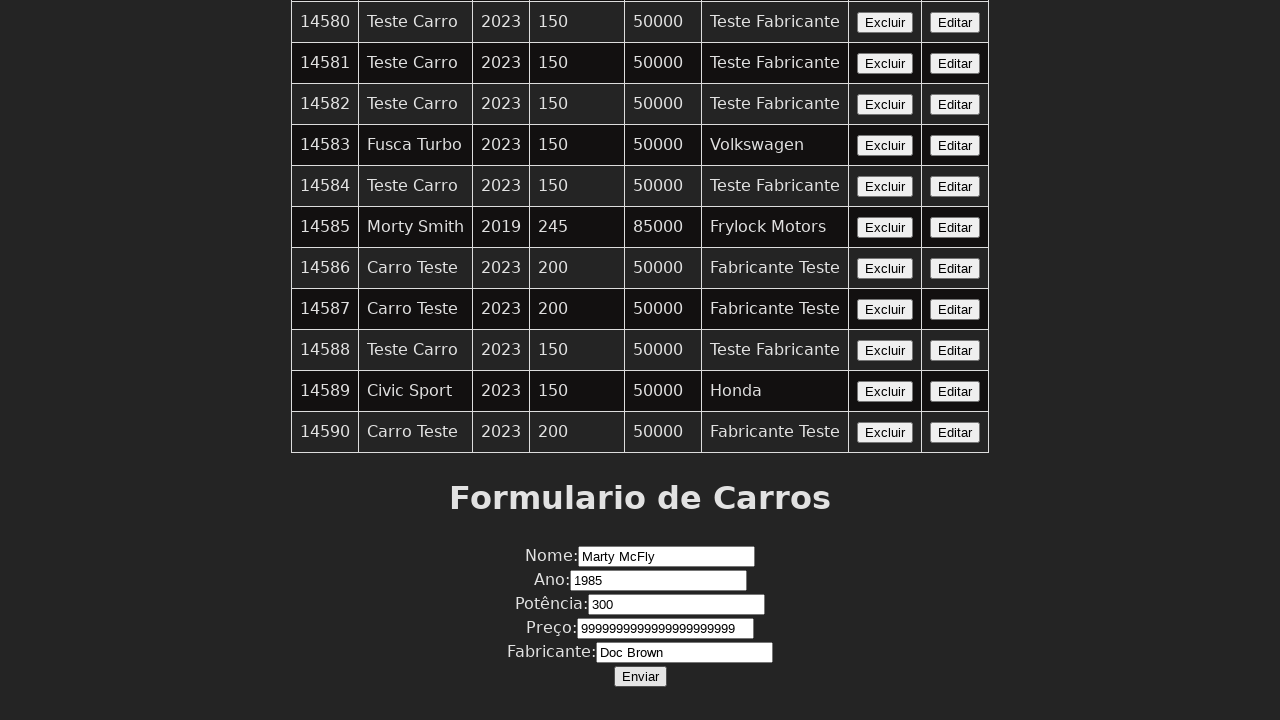

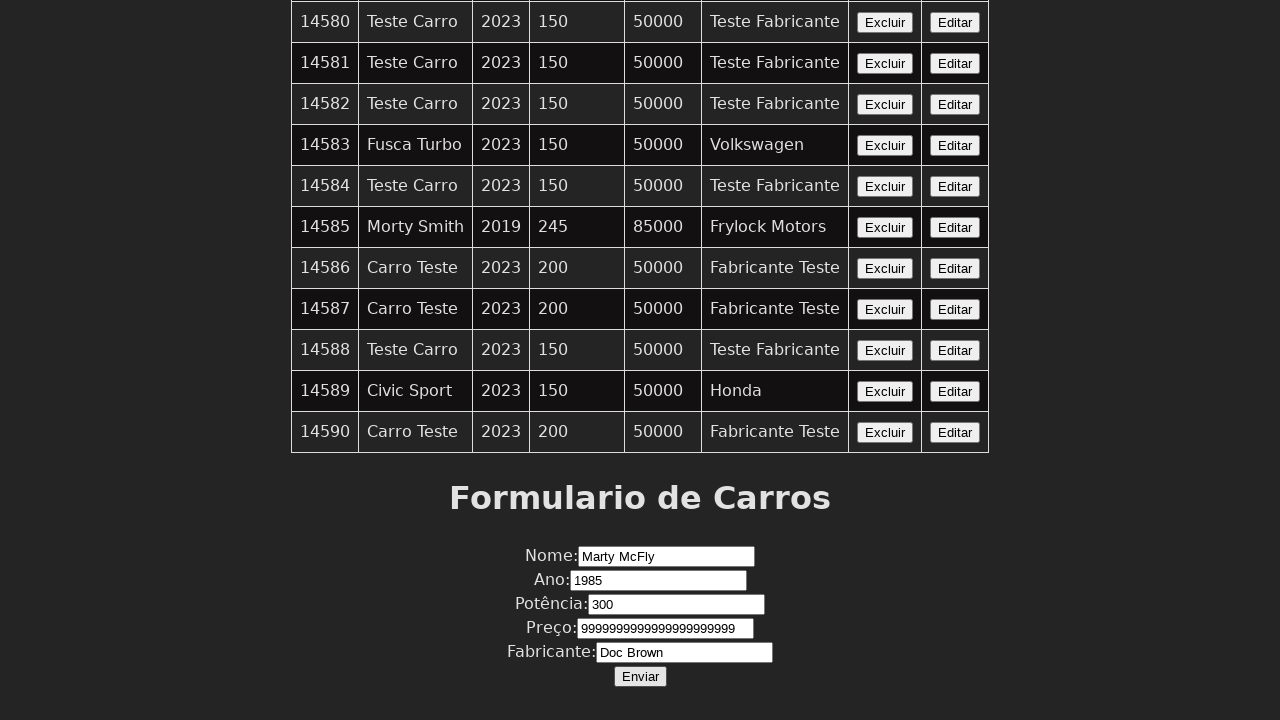